Tests disappearing elements page by clicking on various navigation links (About, Contact Us, Portfolio) and navigating back to verify element behavior

Starting URL: https://the-internet.herokuapp.com/

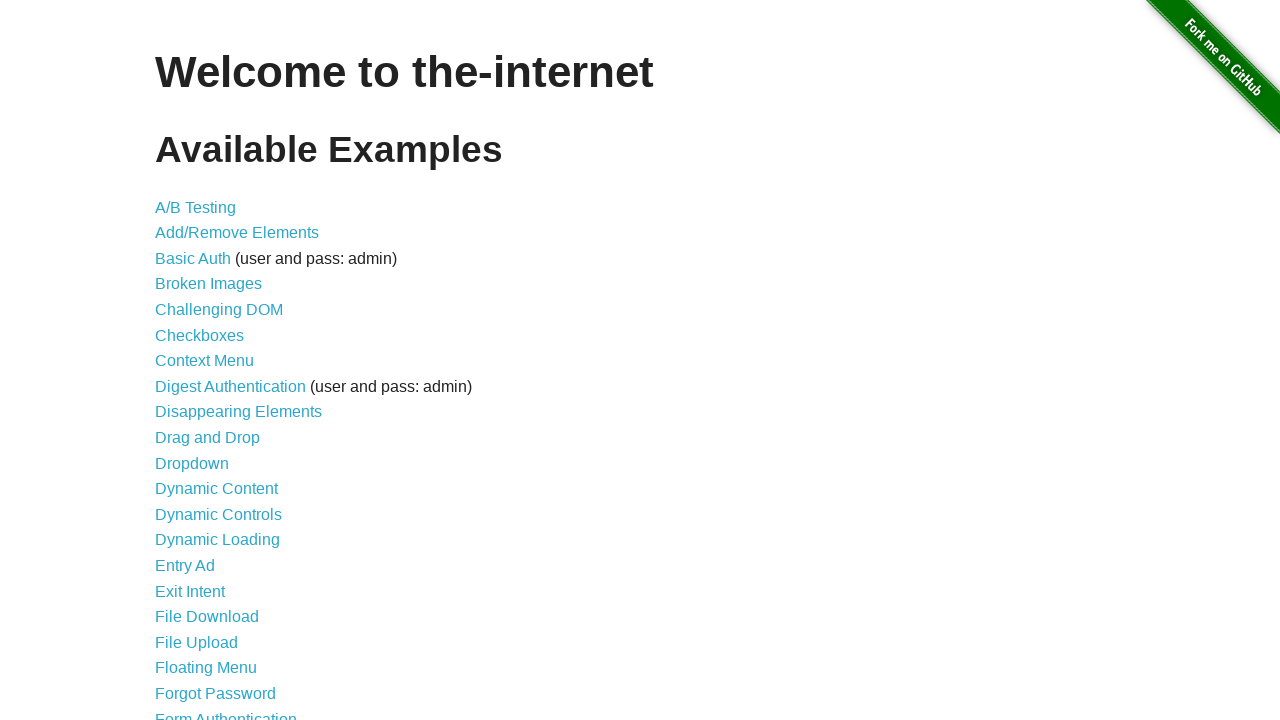

Clicked on Disappearing Elements link at (238, 412) on text=Disappearing Elements
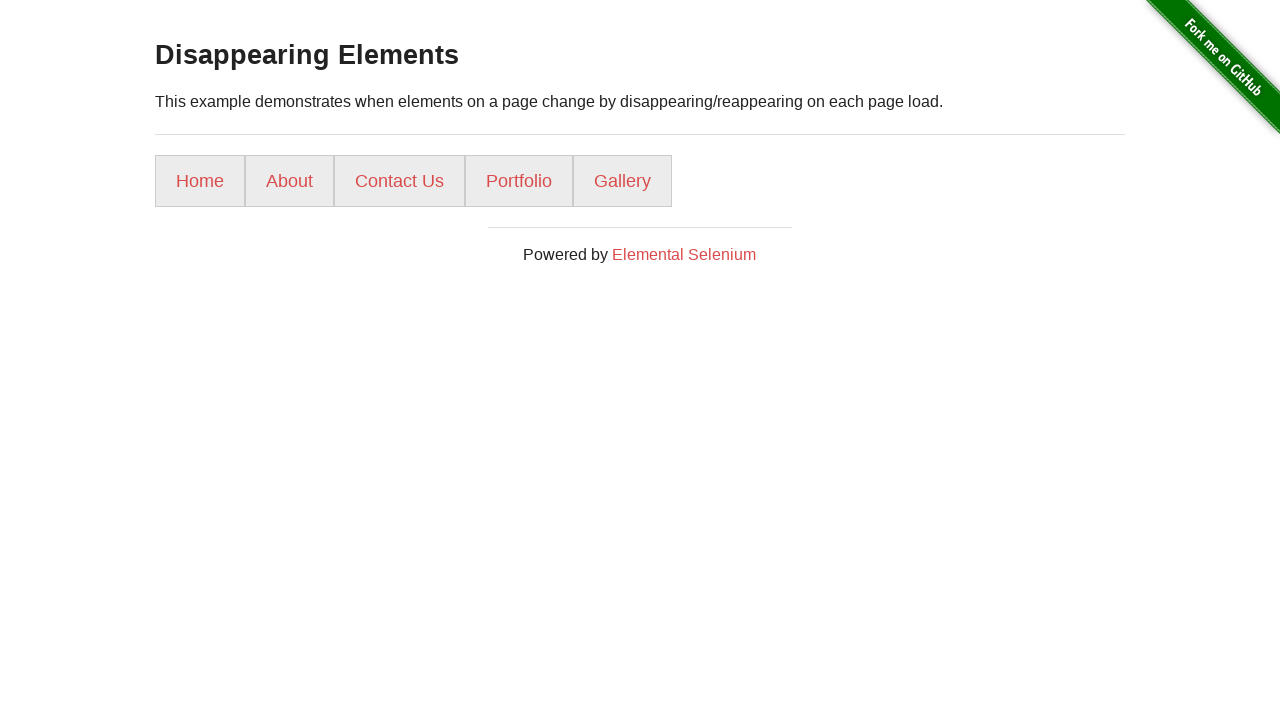

Clicked on About navigation link at (290, 181) on text=About
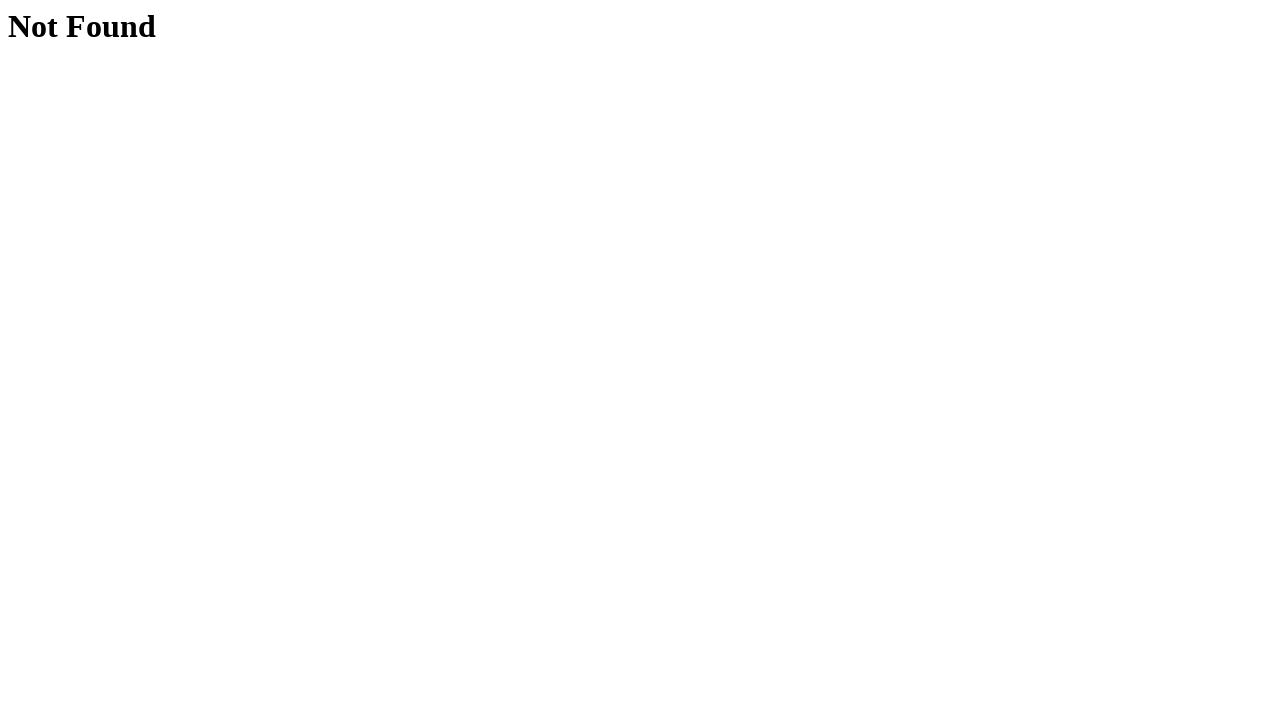

About page loaded, h1 element appeared
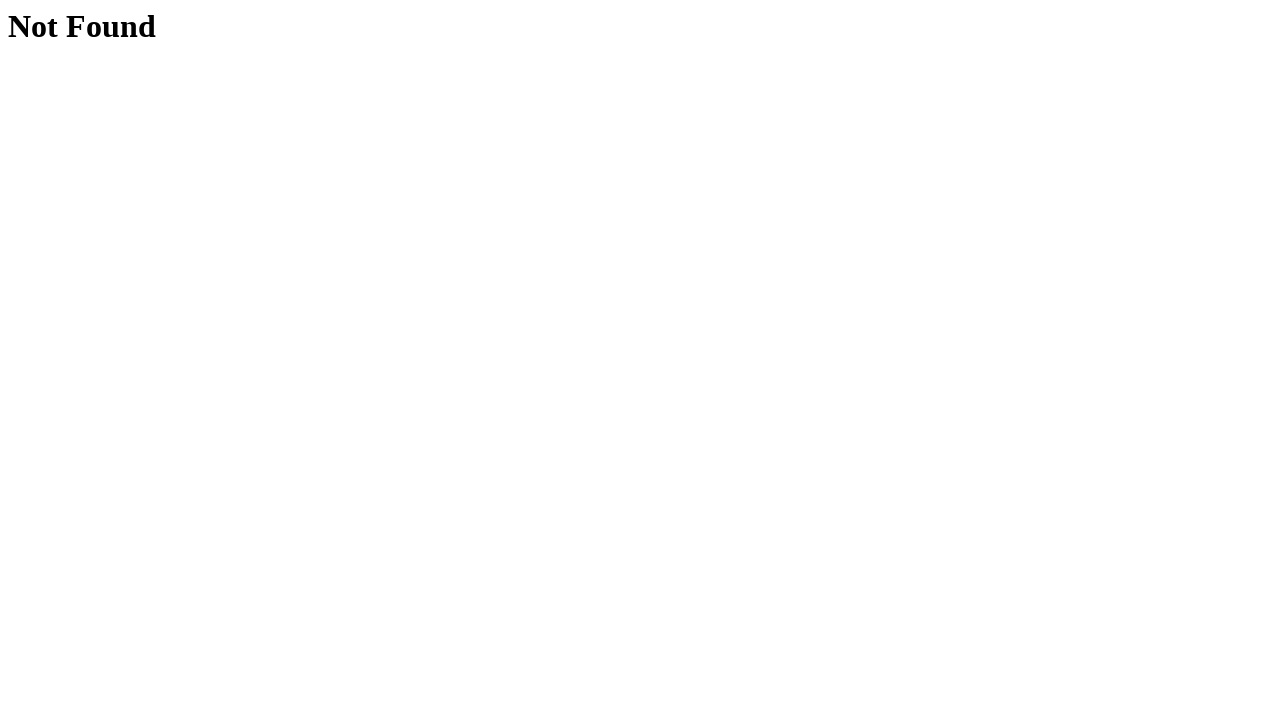

Navigated back to Disappearing Elements page
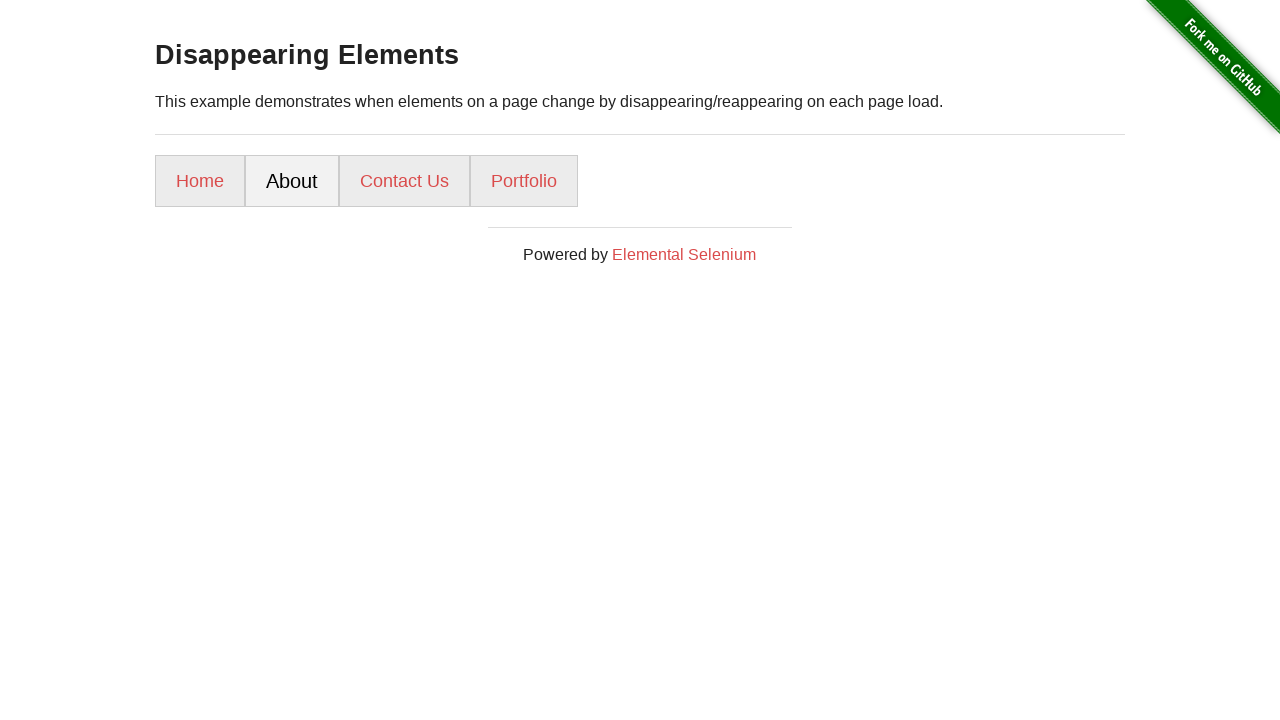

Clicked on Contact Us navigation link at (404, 181) on text=Contact Us
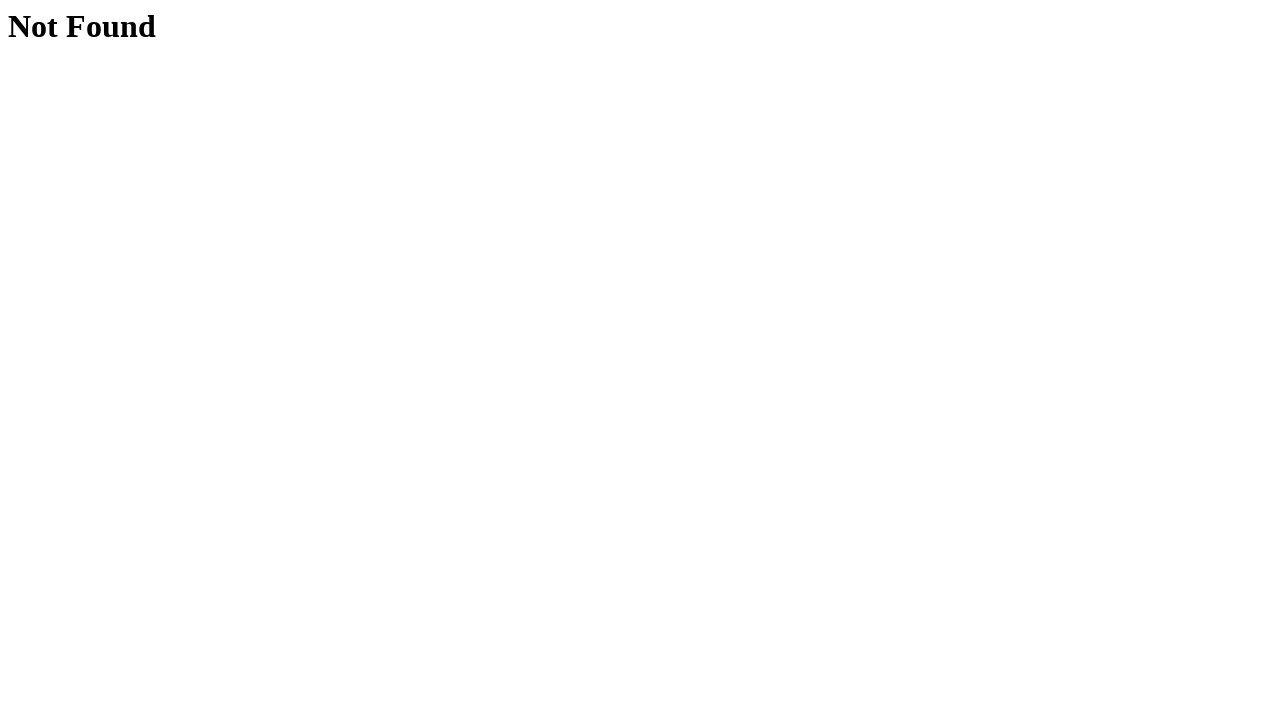

Contact Us page loaded, h1 element appeared
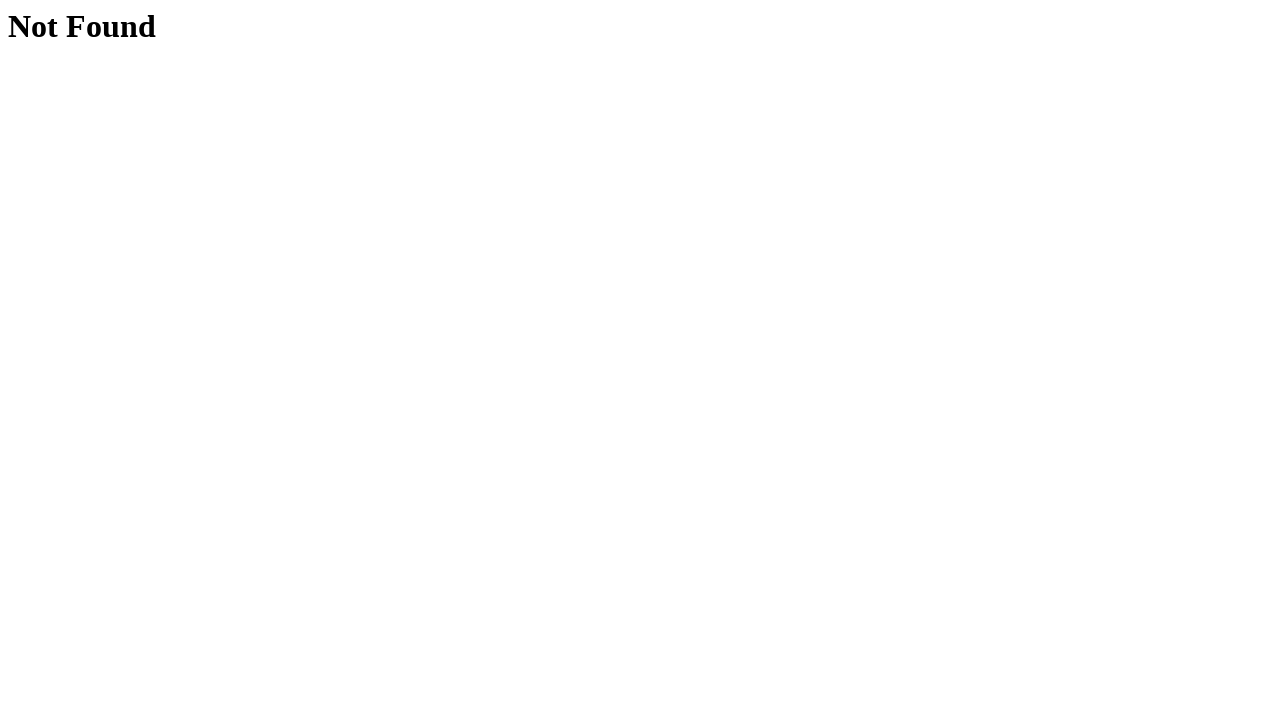

Navigated back to Disappearing Elements page
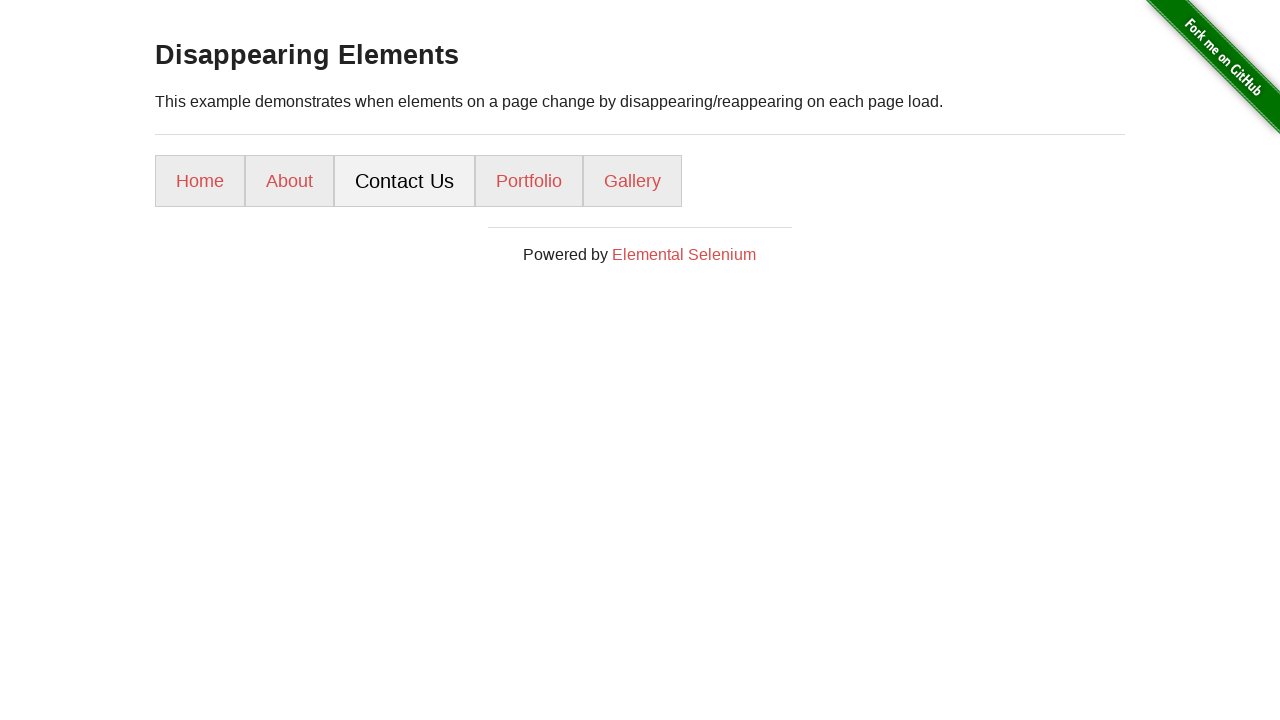

Clicked on Portfolio navigation link at (529, 181) on text=Portfolio
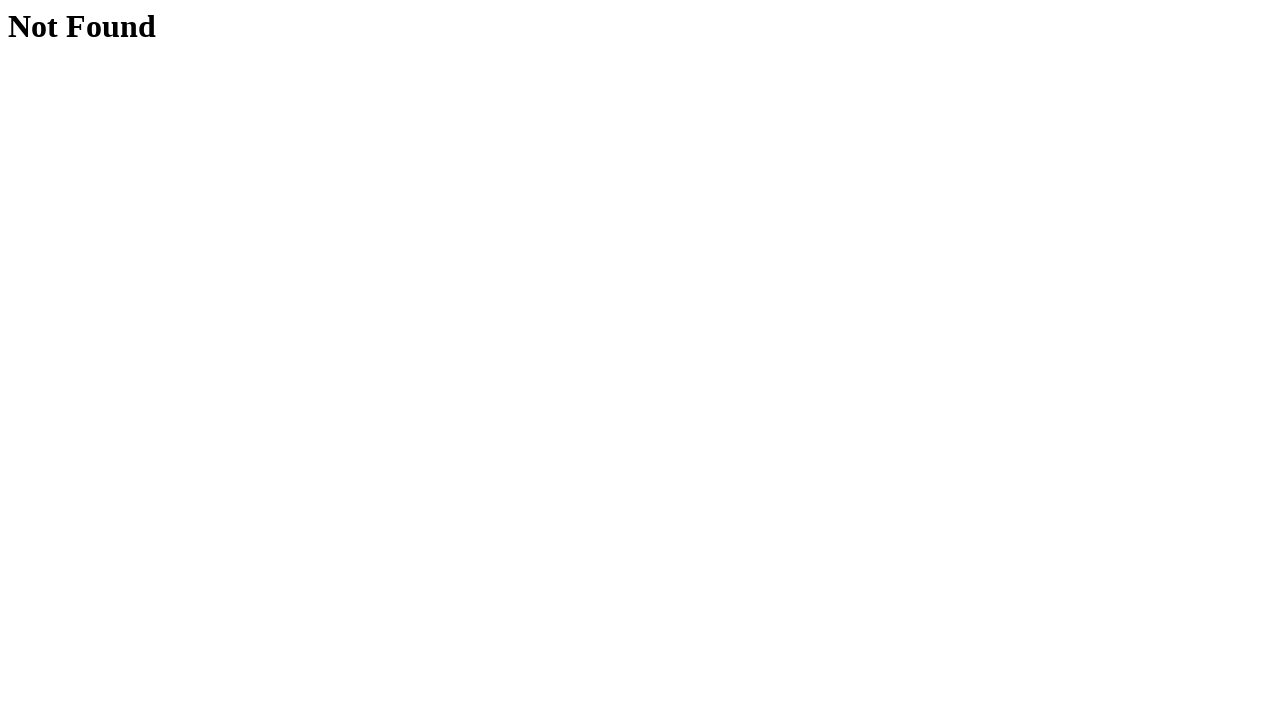

Portfolio page loaded, h1 element appeared
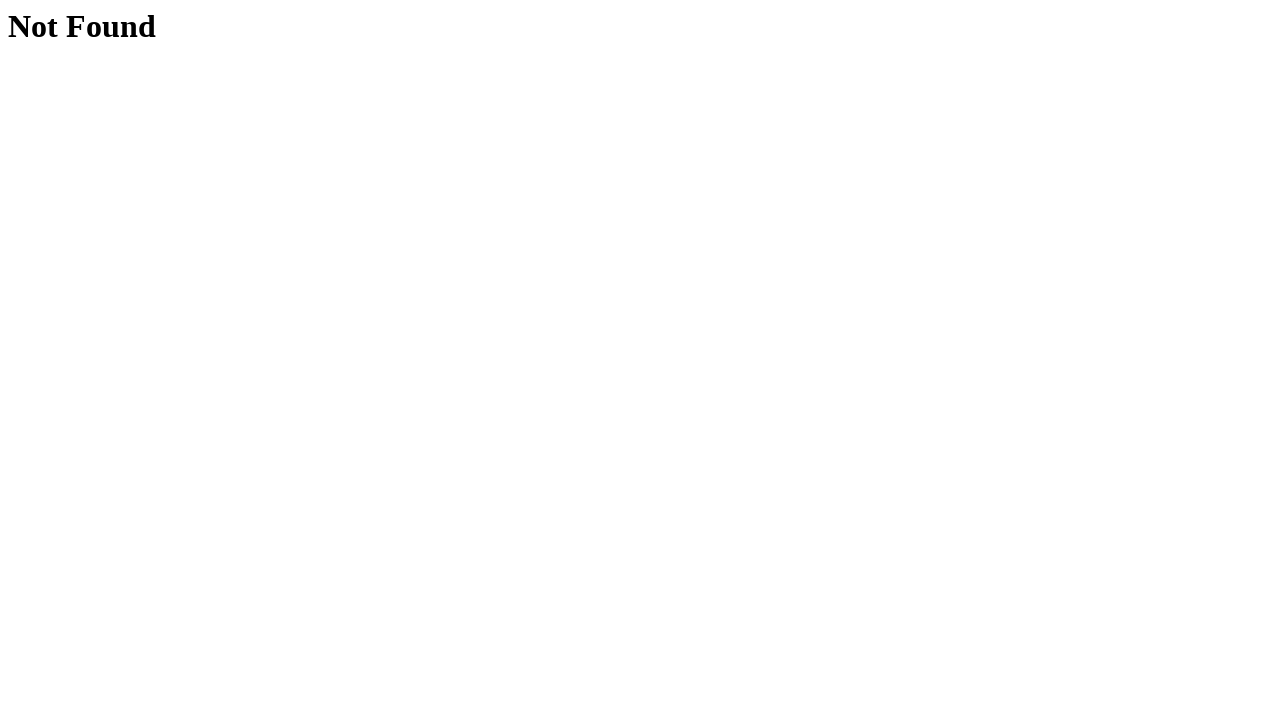

Navigated back to Disappearing Elements page
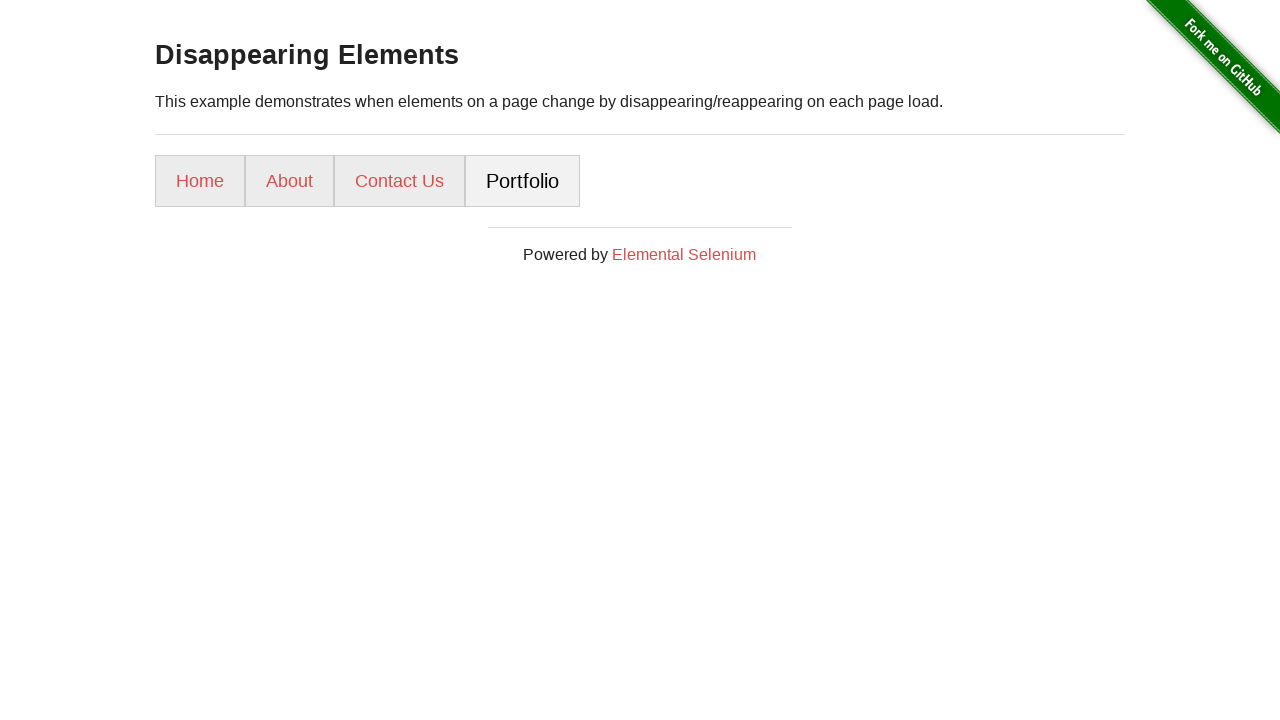

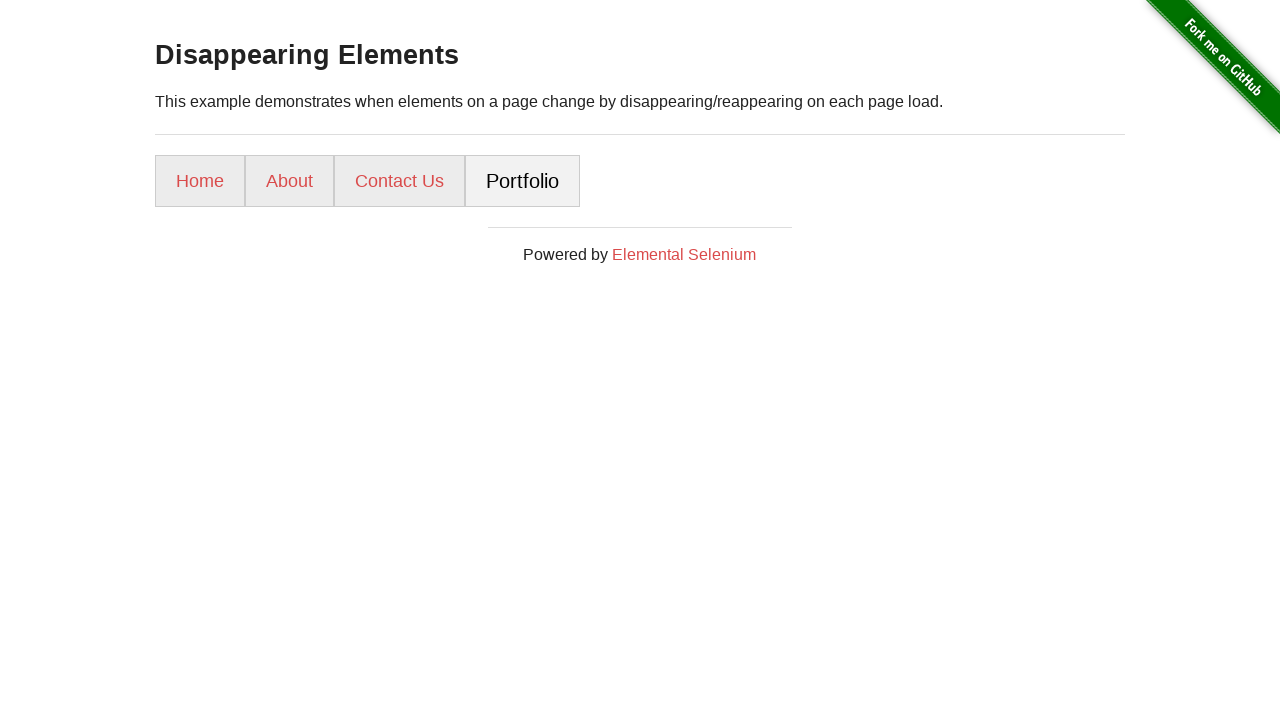